Tests that new todo items are appended to the bottom of the list by creating 3 items and verifying the count

Starting URL: https://demo.playwright.dev/todomvc

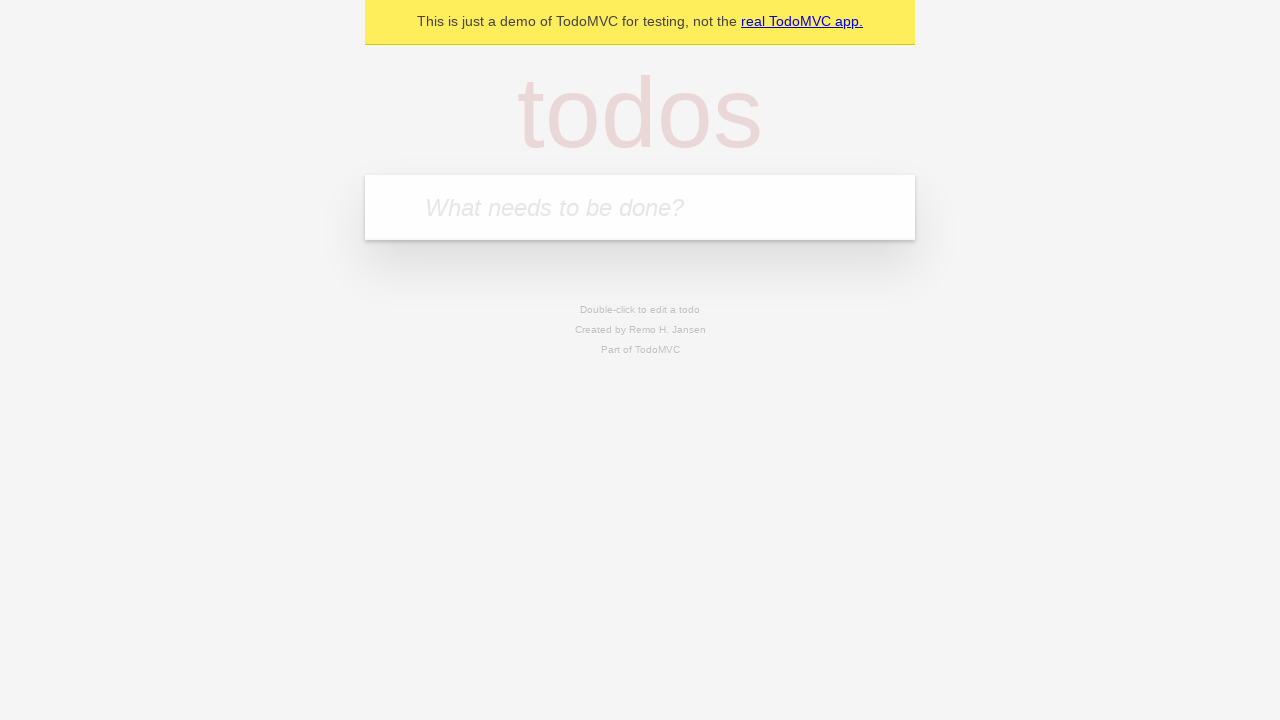

Filled todo input with 'buy some cheese' on internal:attr=[placeholder="What needs to be done?"i]
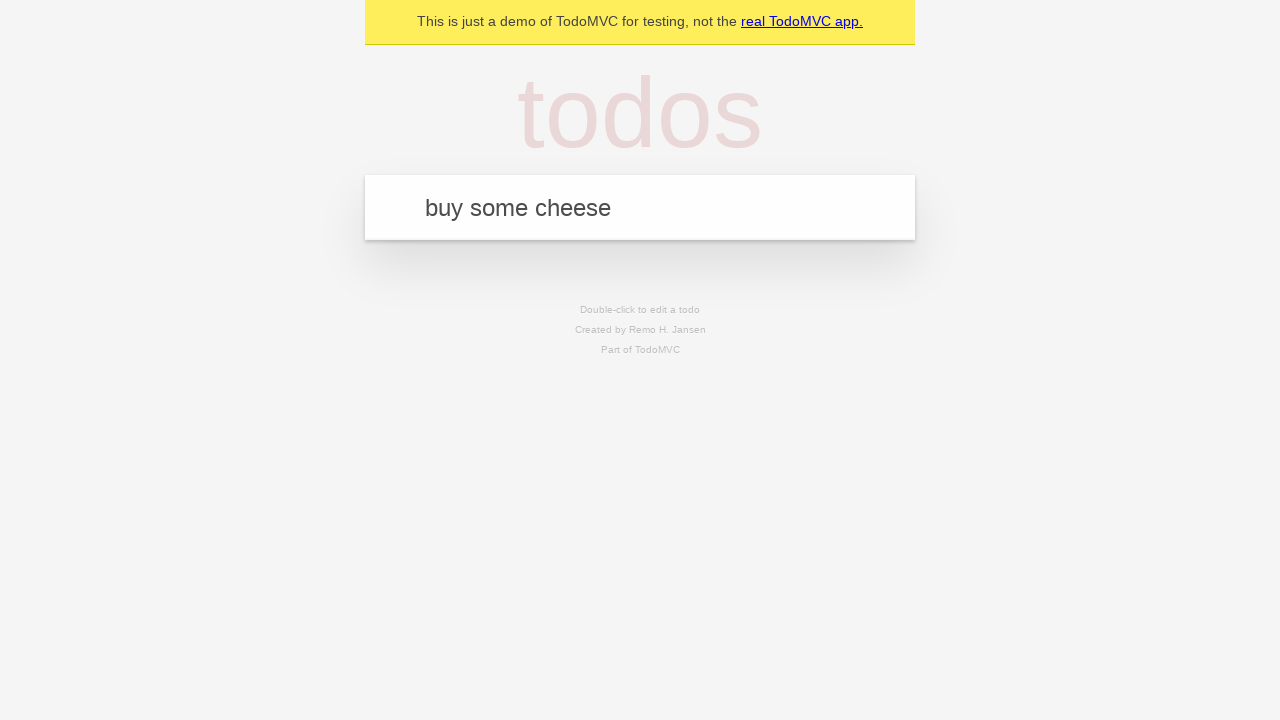

Pressed Enter to add todo item 'buy some cheese' on internal:attr=[placeholder="What needs to be done?"i]
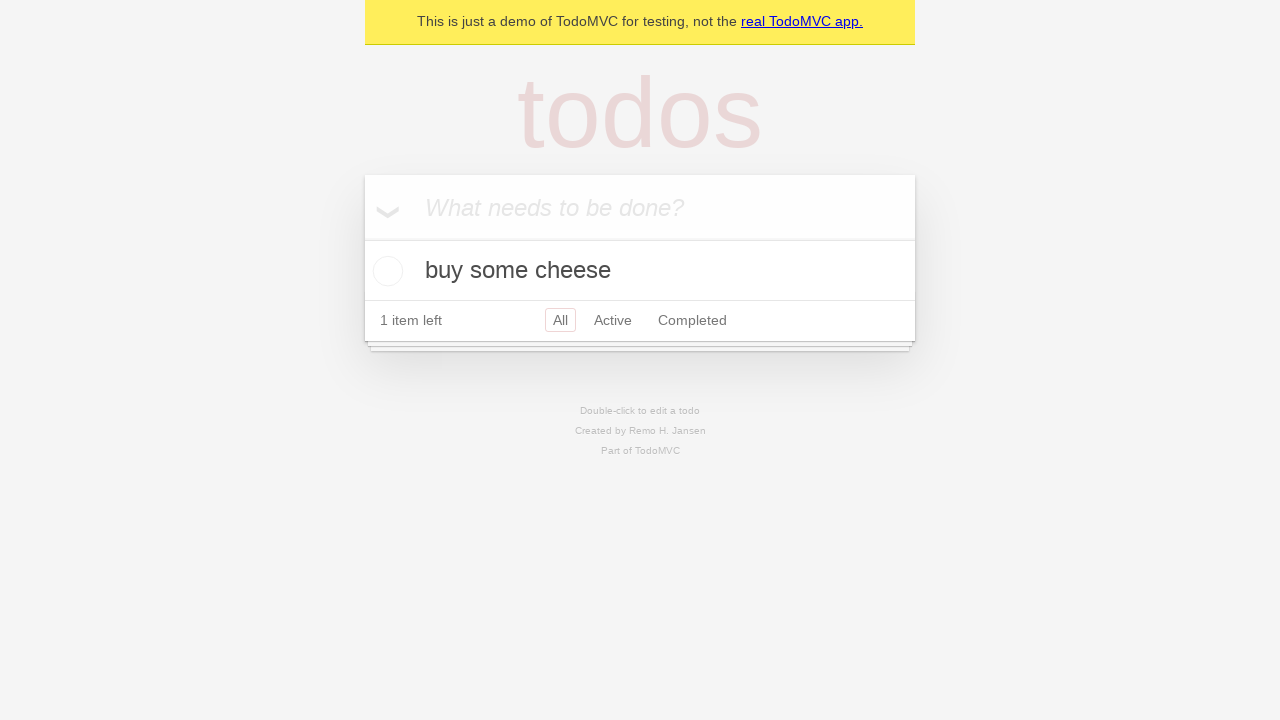

Filled todo input with 'feed the cat' on internal:attr=[placeholder="What needs to be done?"i]
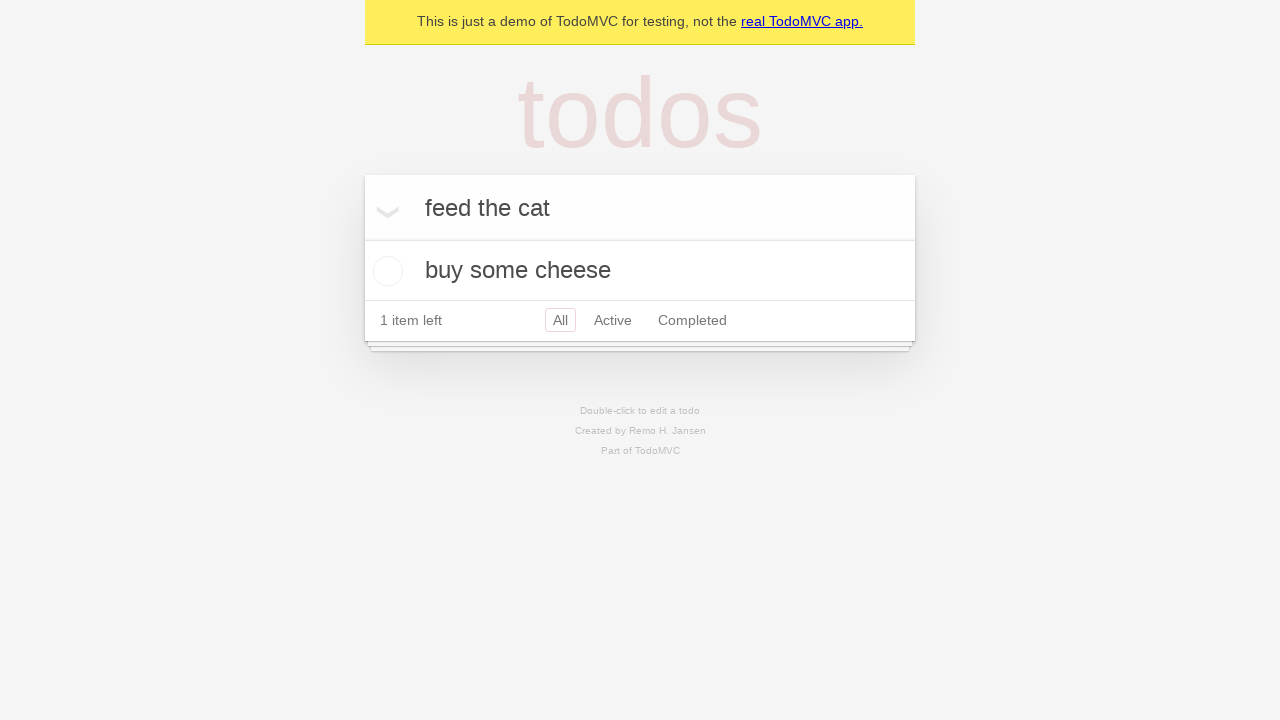

Pressed Enter to add todo item 'feed the cat' on internal:attr=[placeholder="What needs to be done?"i]
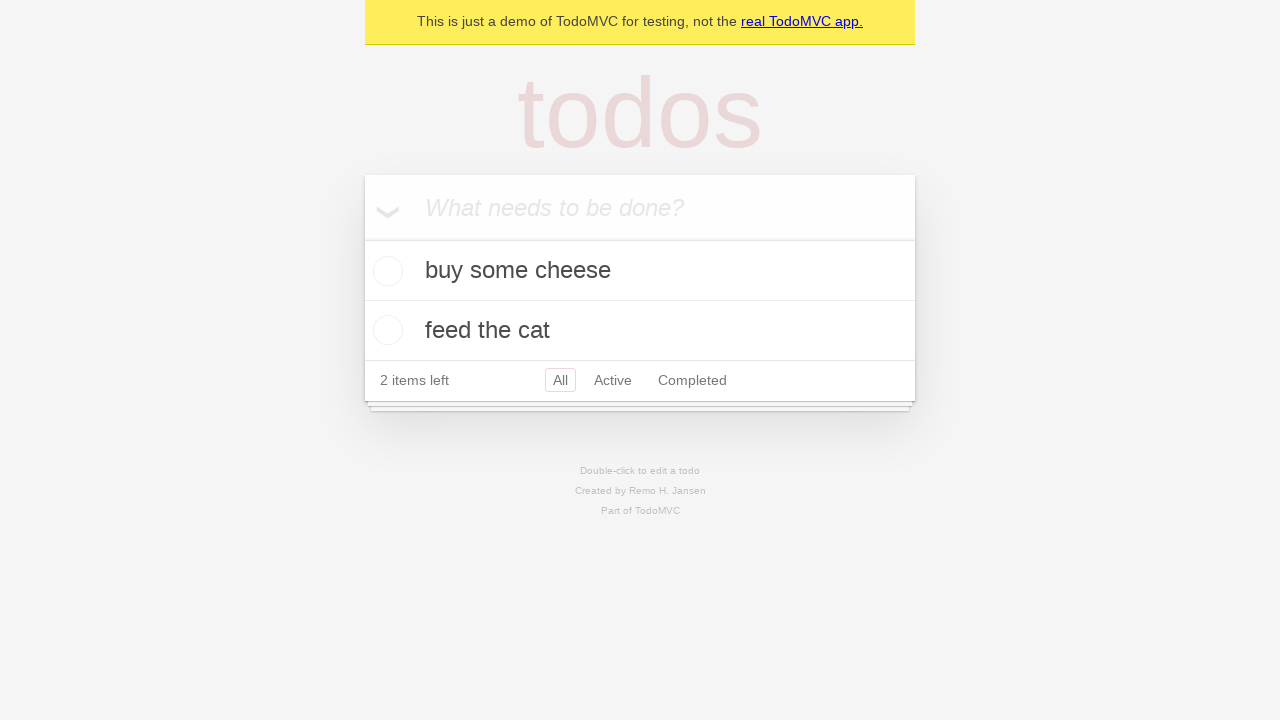

Filled todo input with 'book a doctors appointment' on internal:attr=[placeholder="What needs to be done?"i]
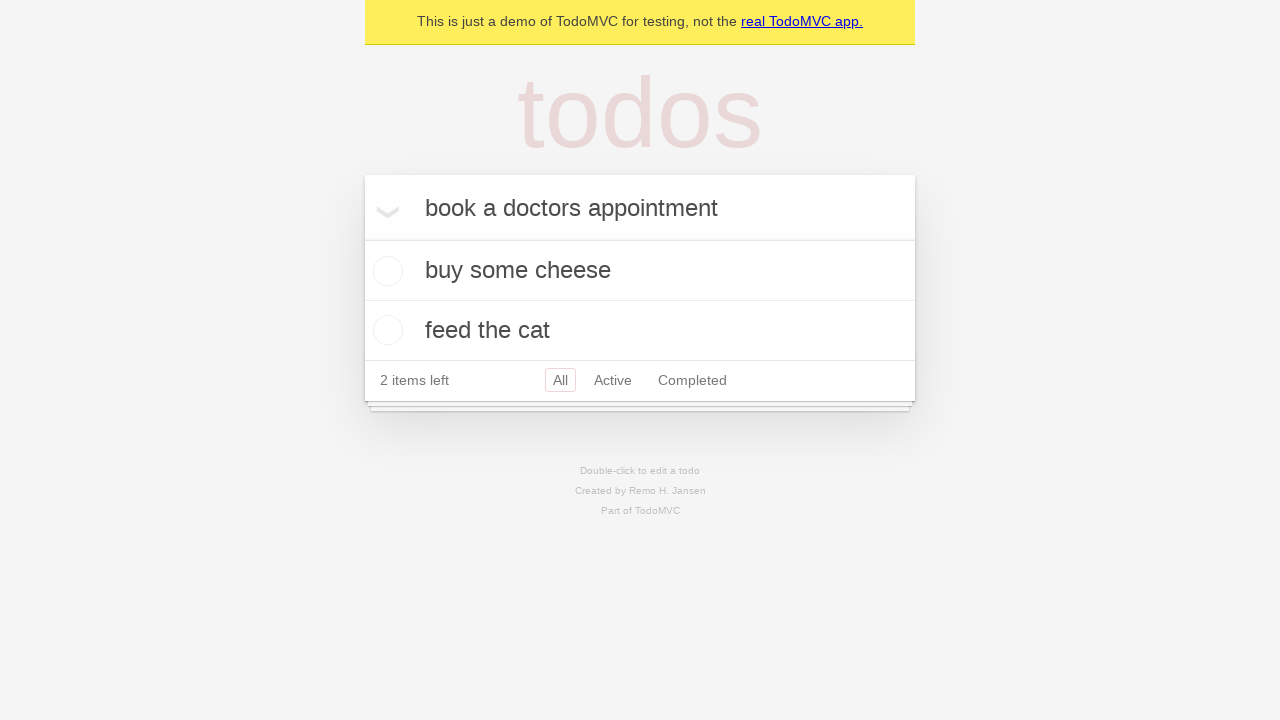

Pressed Enter to add todo item 'book a doctors appointment' on internal:attr=[placeholder="What needs to be done?"i]
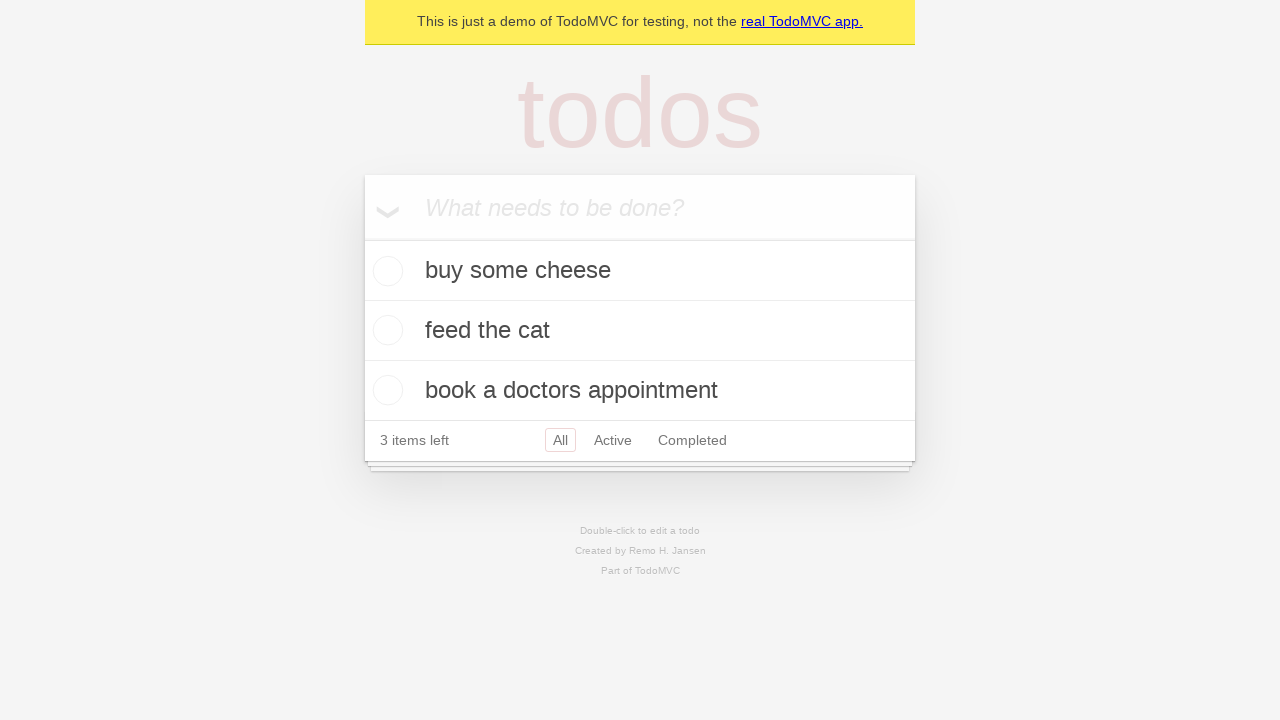

Verified that 3 todo items are displayed in the list
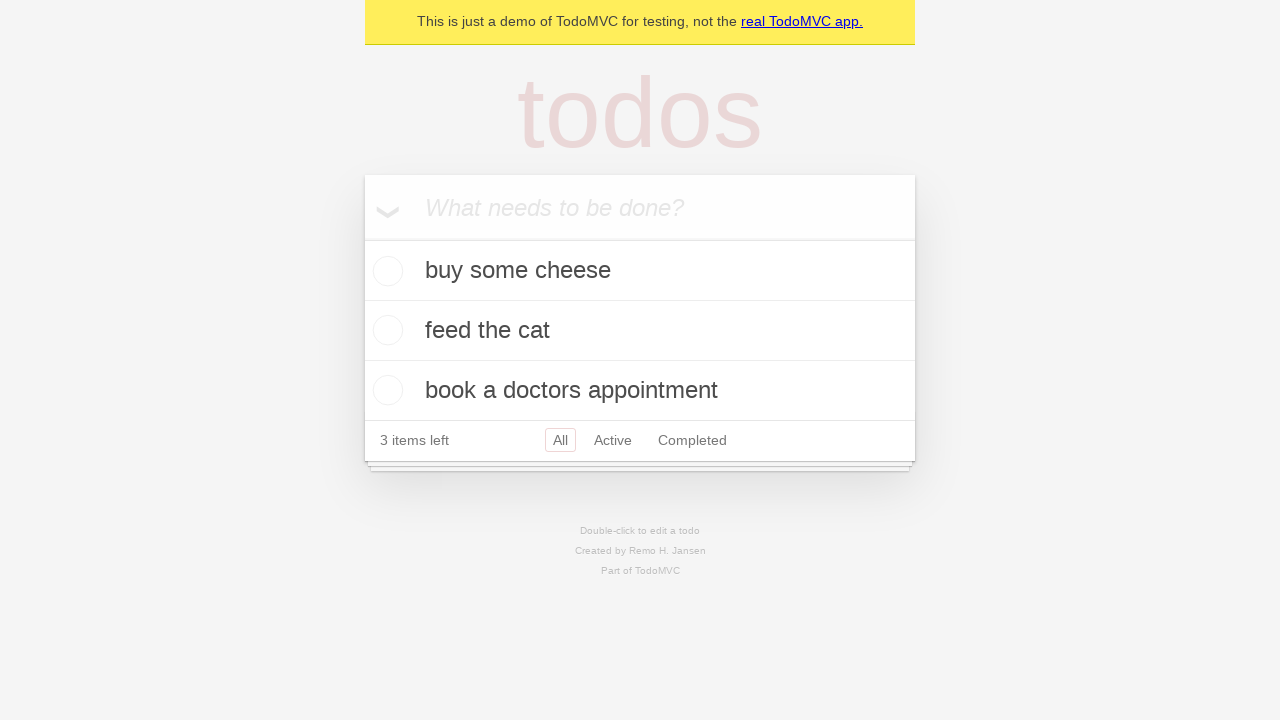

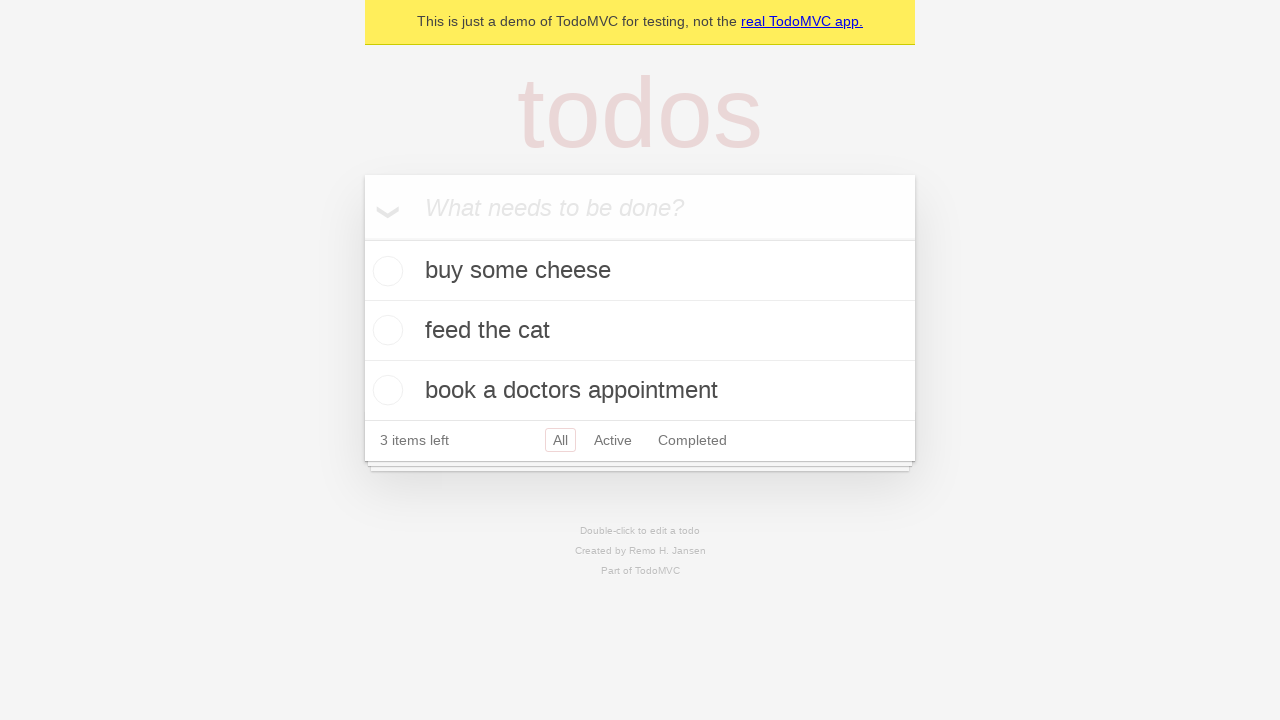